Navigates to a webpage and scrolls through the entire page to load all lazy-loaded content, then adjusts viewport to full page height

Starting URL: https://davemateer.com

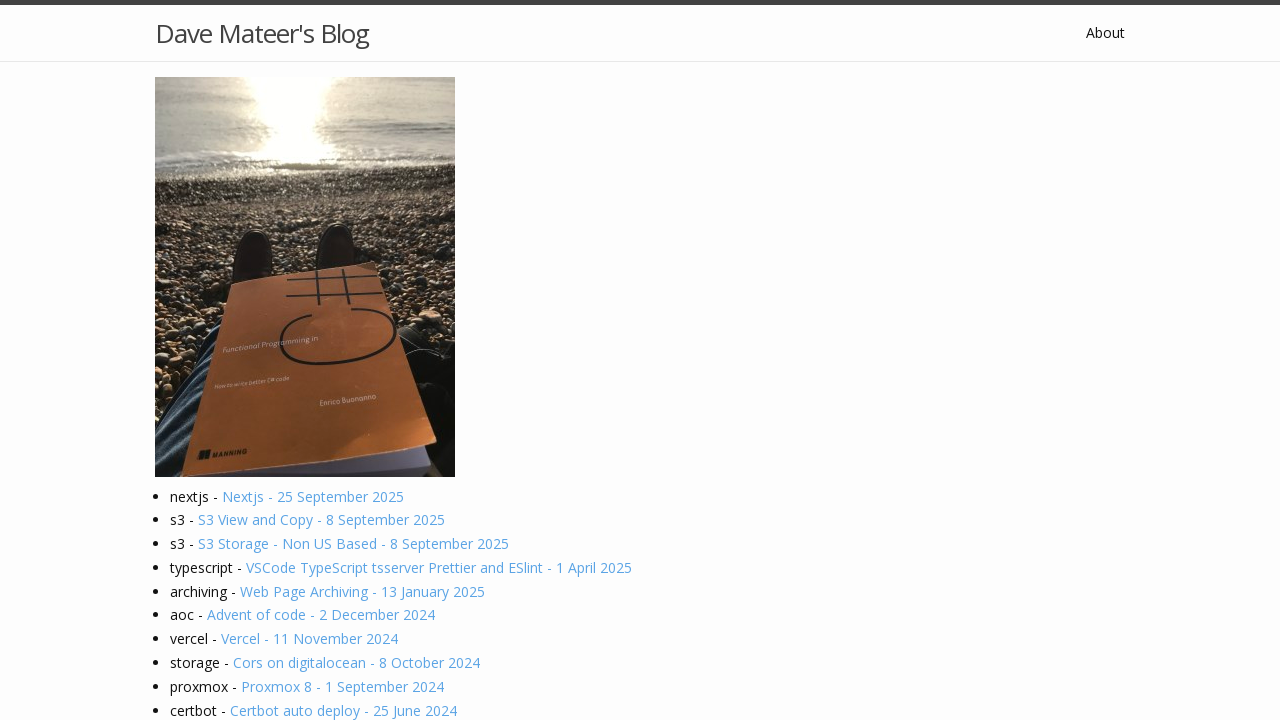

Navigated to https://davemateer.com
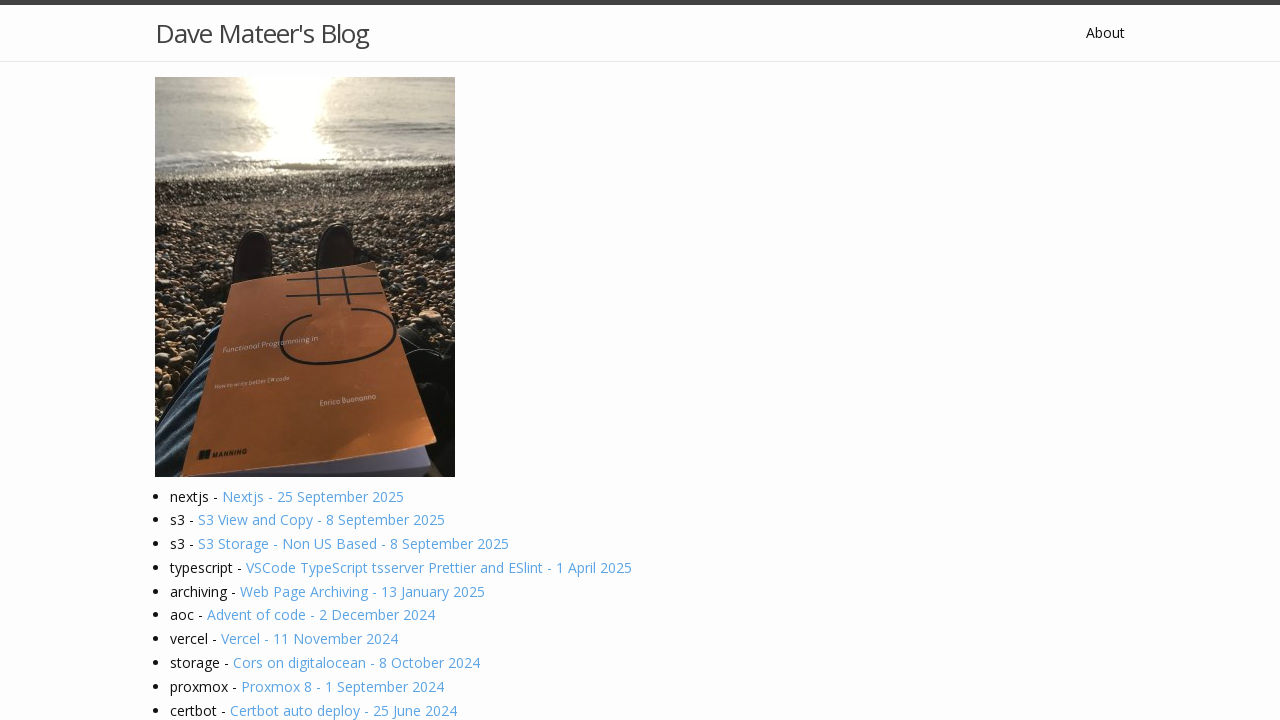

Retrieved initial screen height
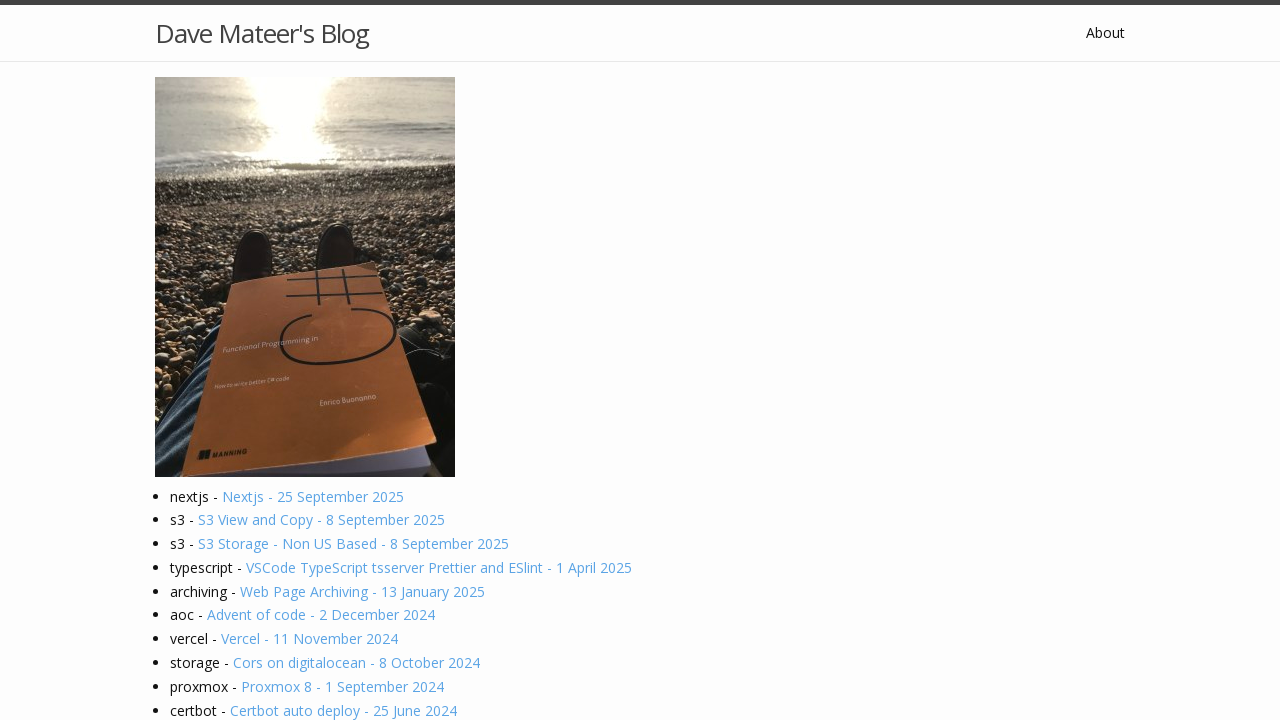

Scrolled to bottom of page to load lazy-loaded content
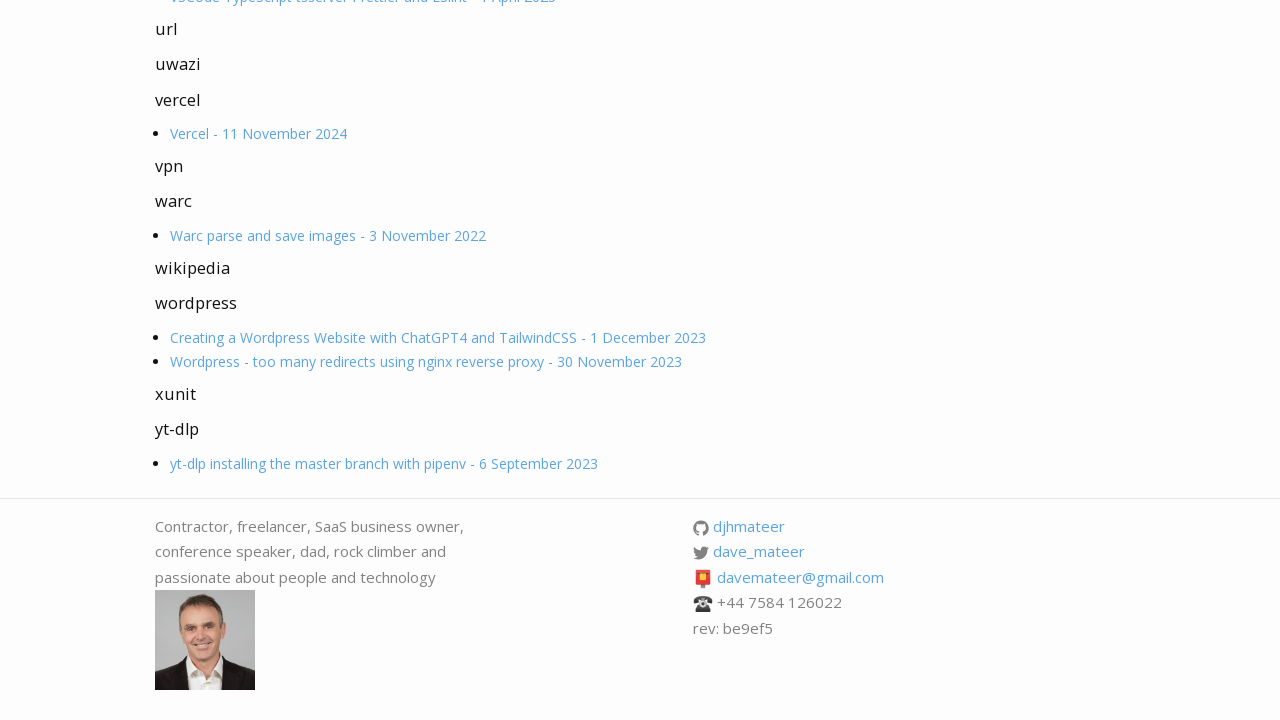

Waited 2000ms for content to load
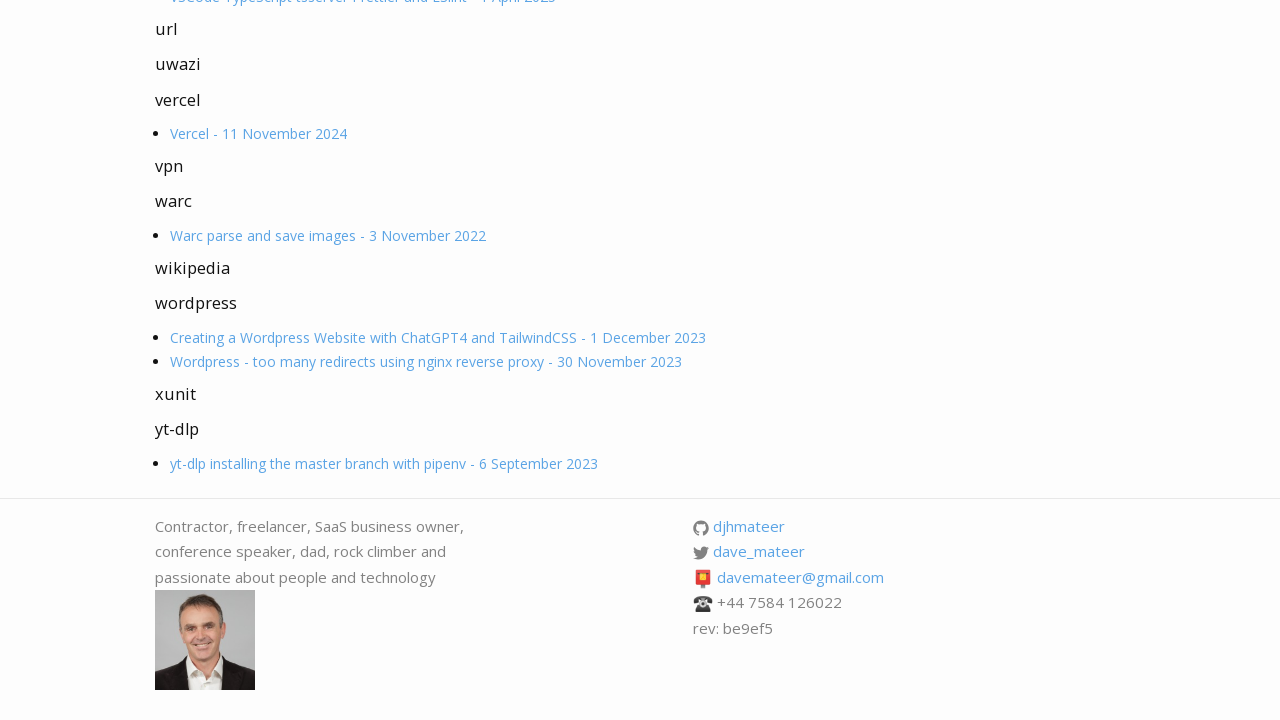

Evaluated new page height
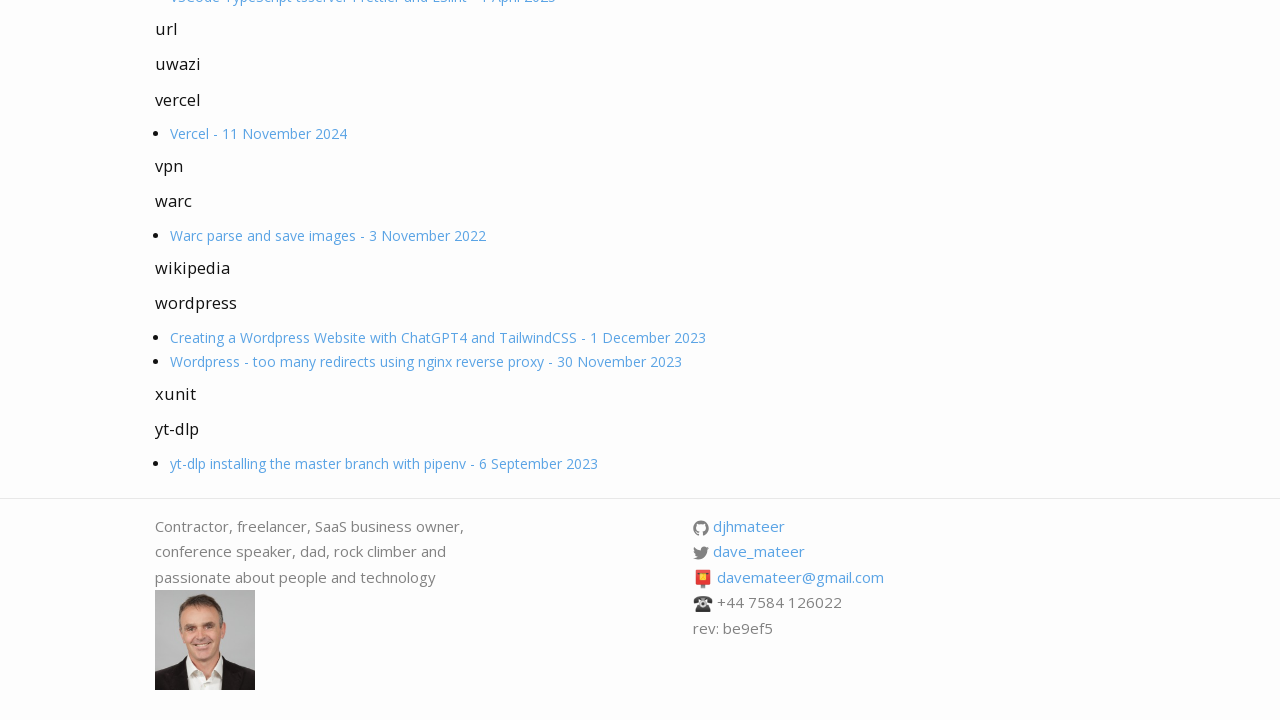

Scrolled to bottom of page to load lazy-loaded content
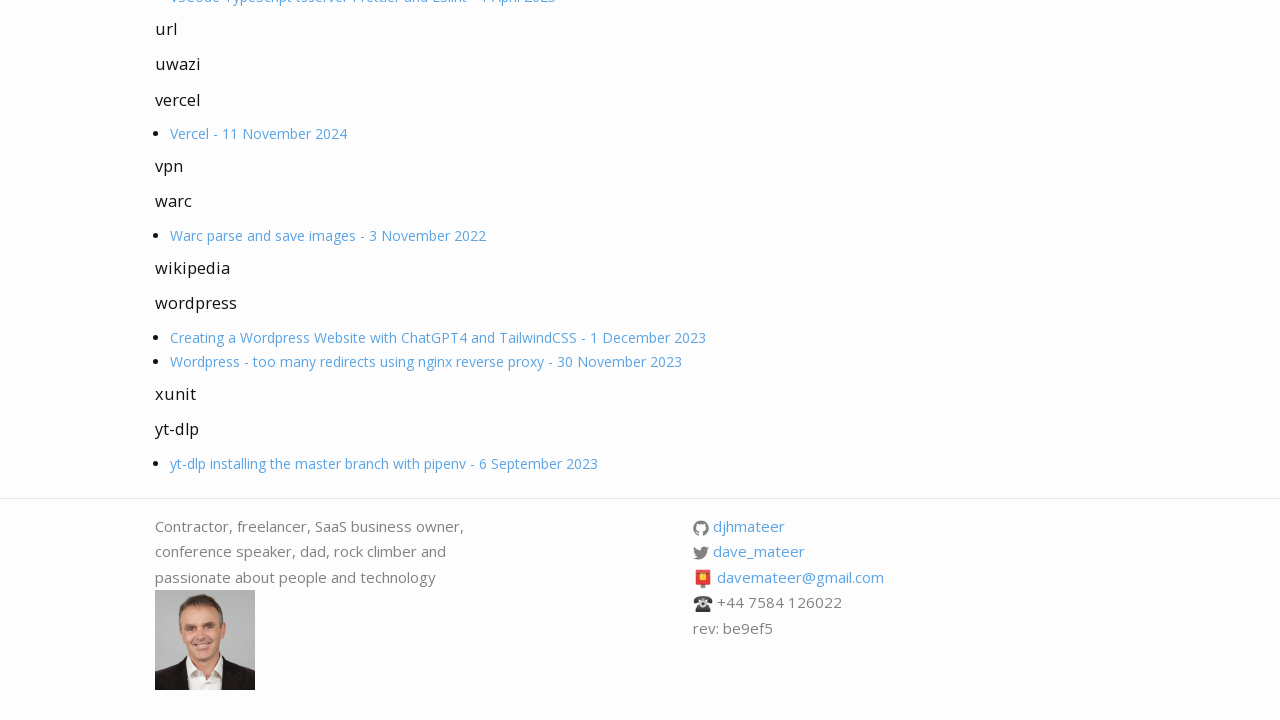

Waited 2000ms for content to load
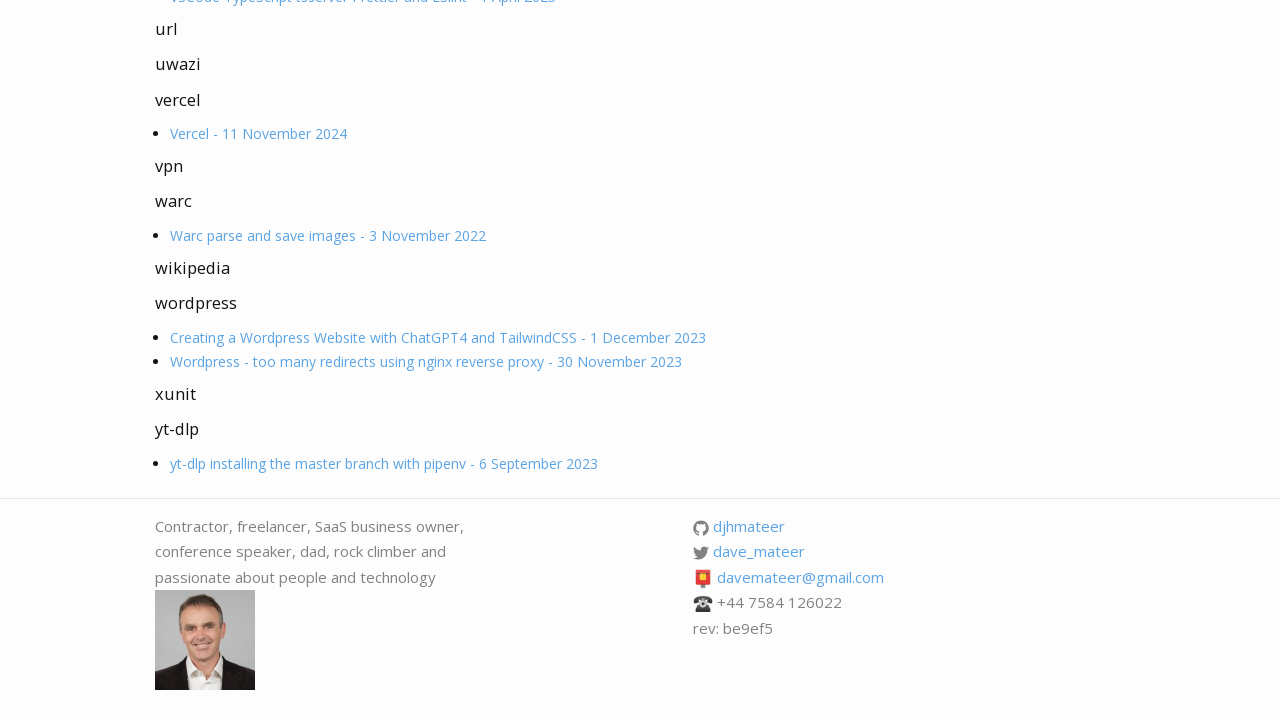

Evaluated new page height
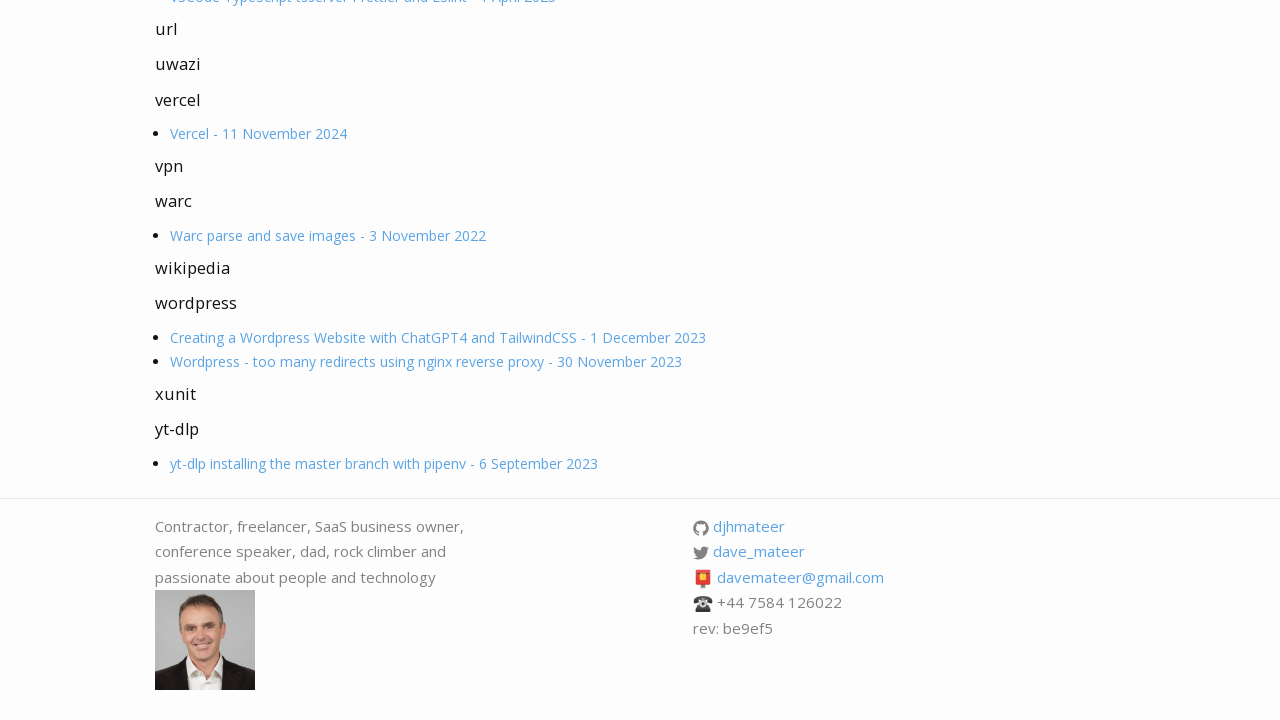

Retrieved total page height after lazy-loading: 18804px
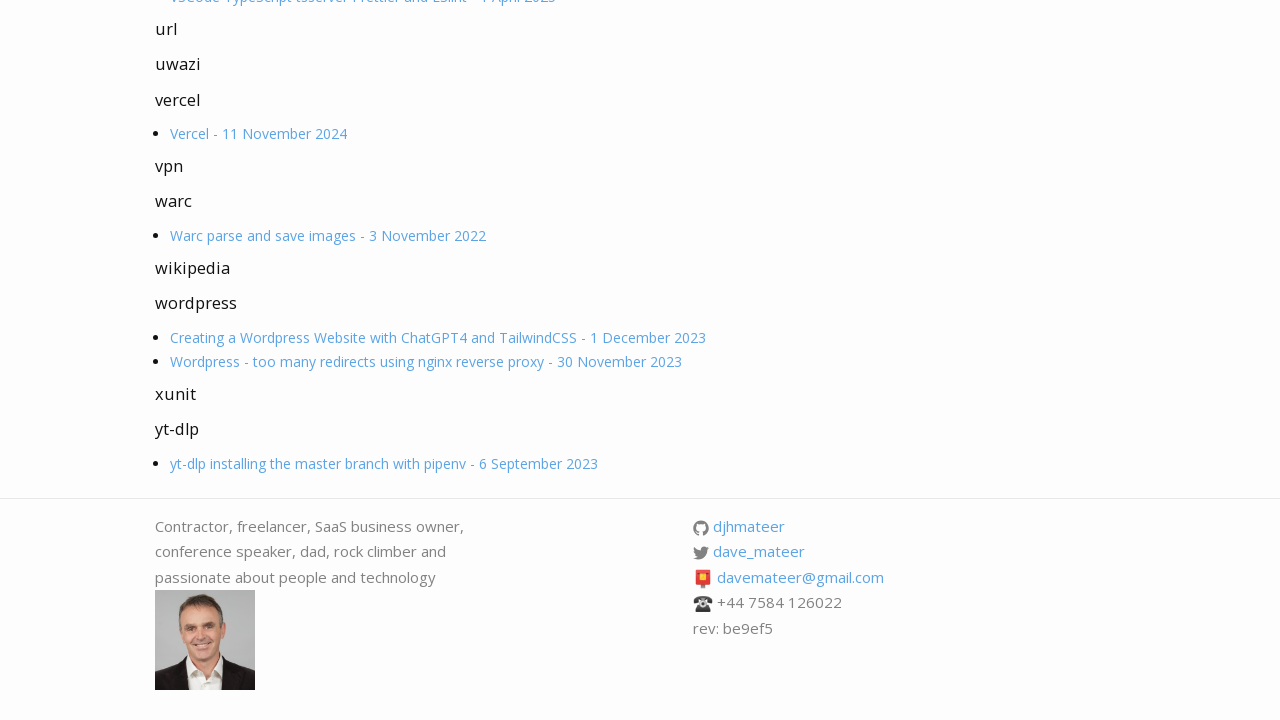

Adjusted viewport to full page height: 1920x18804px
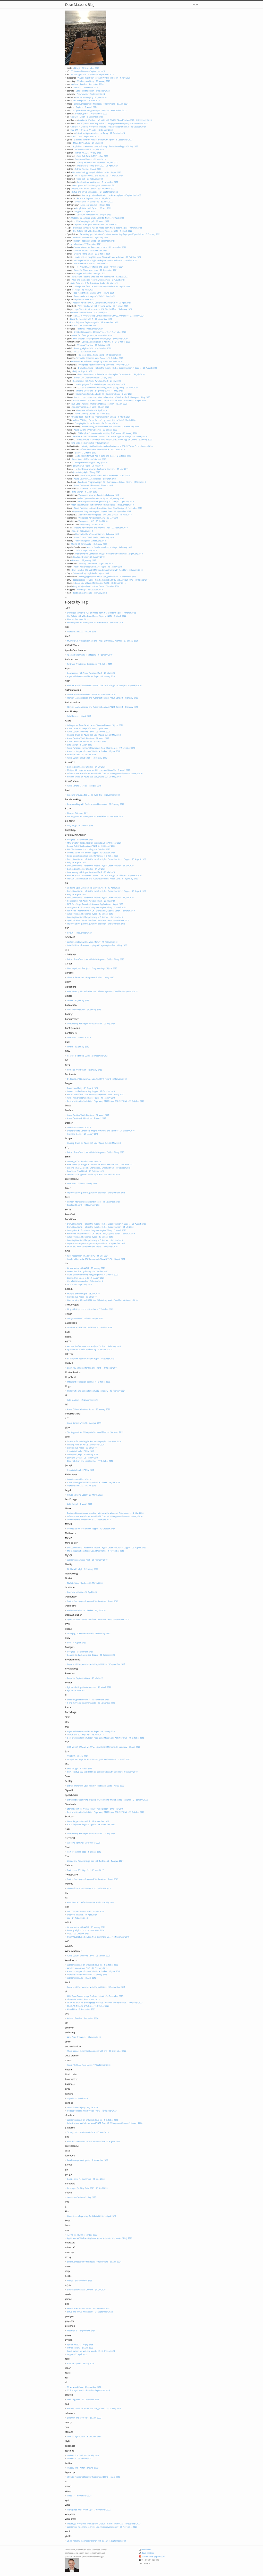

Scrolled back to top of page
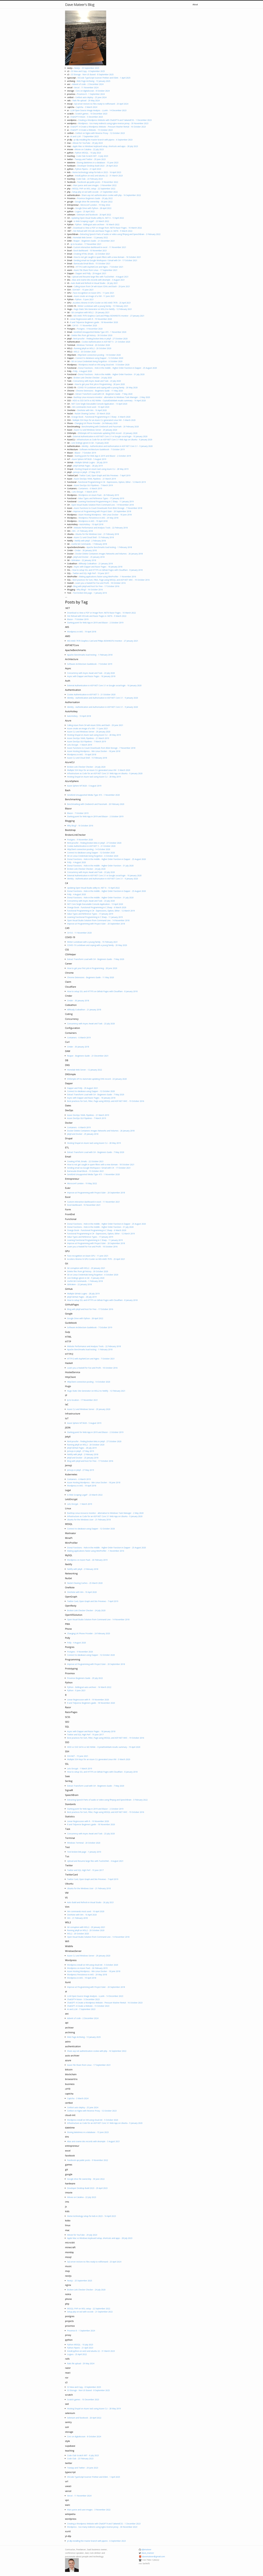

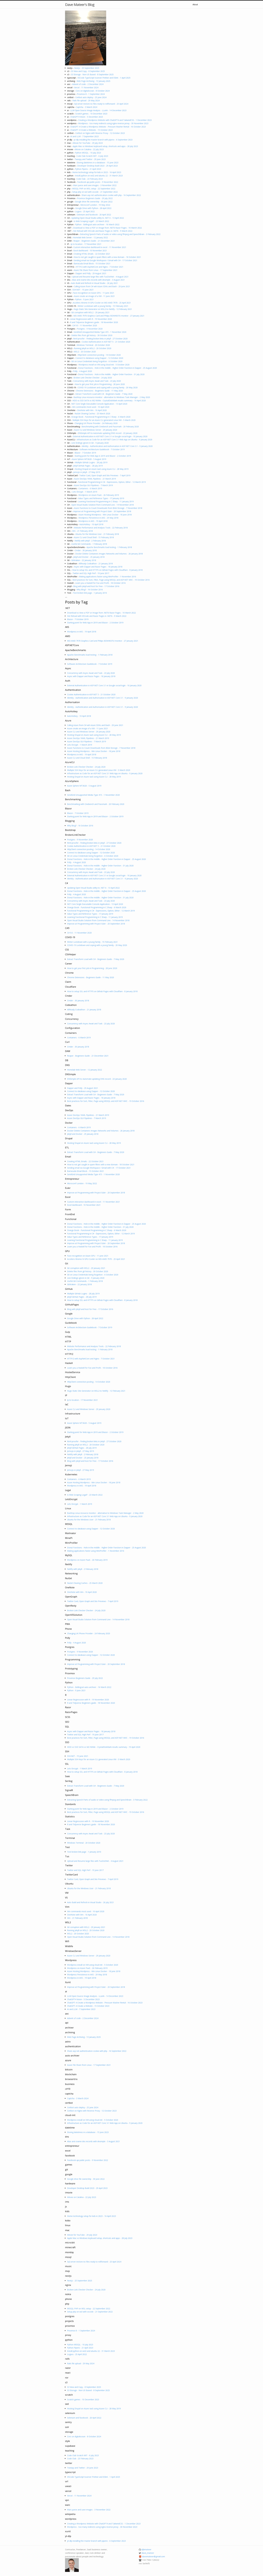